Tests drag and drop functionality by dragging a "Drag me" element onto a "Drop here" target and verifying the text changes to "Dropped!"

Starting URL: https://demoqa.com/droppable

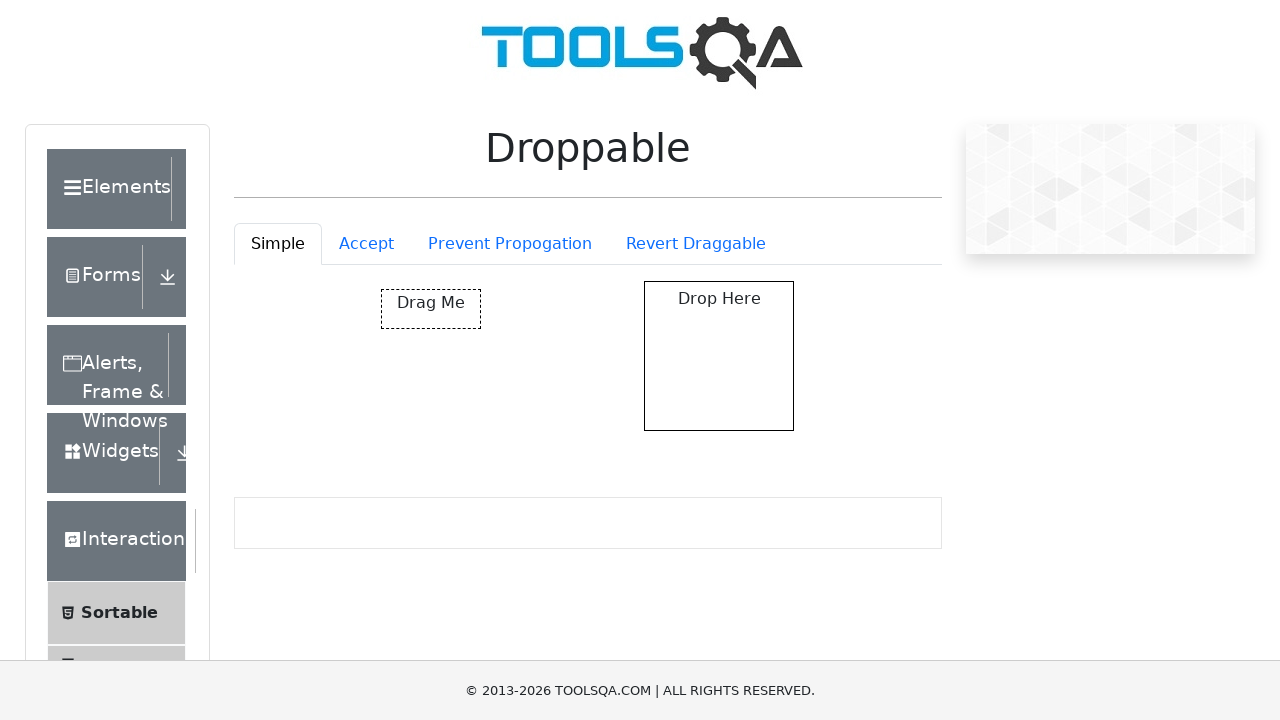

Located the 'Drag me' element
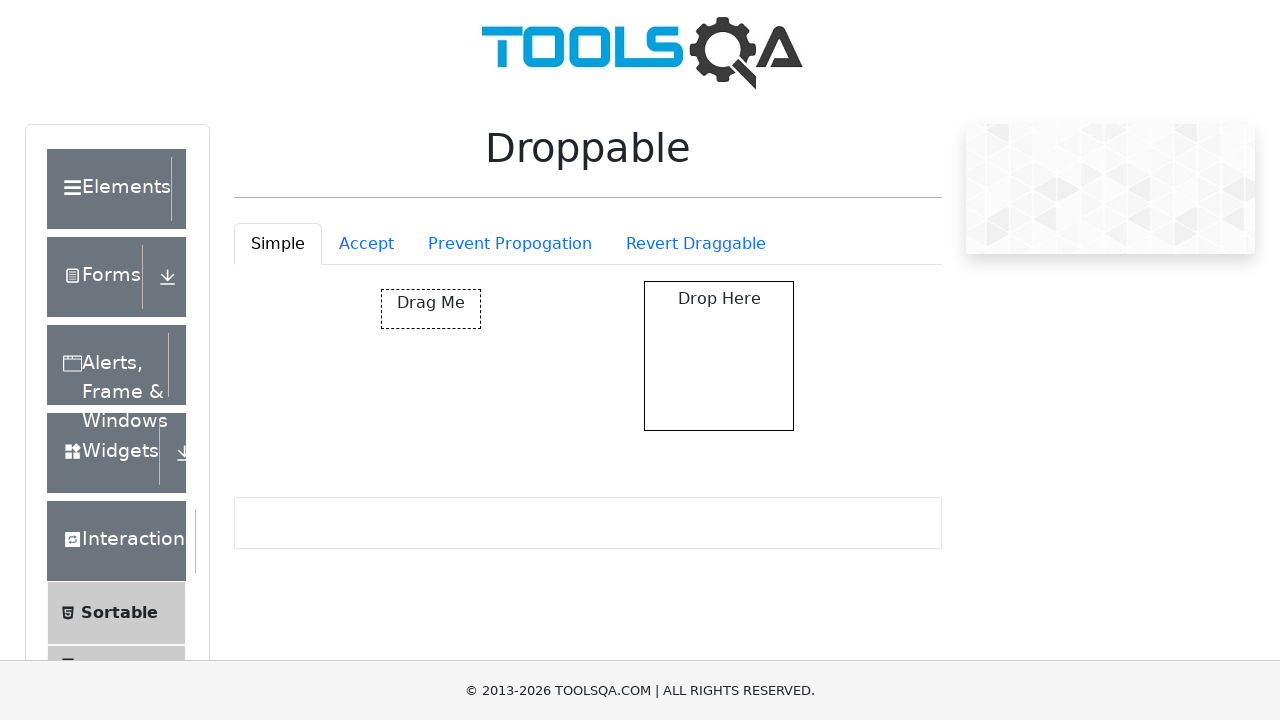

Located the 'Drop here' target element
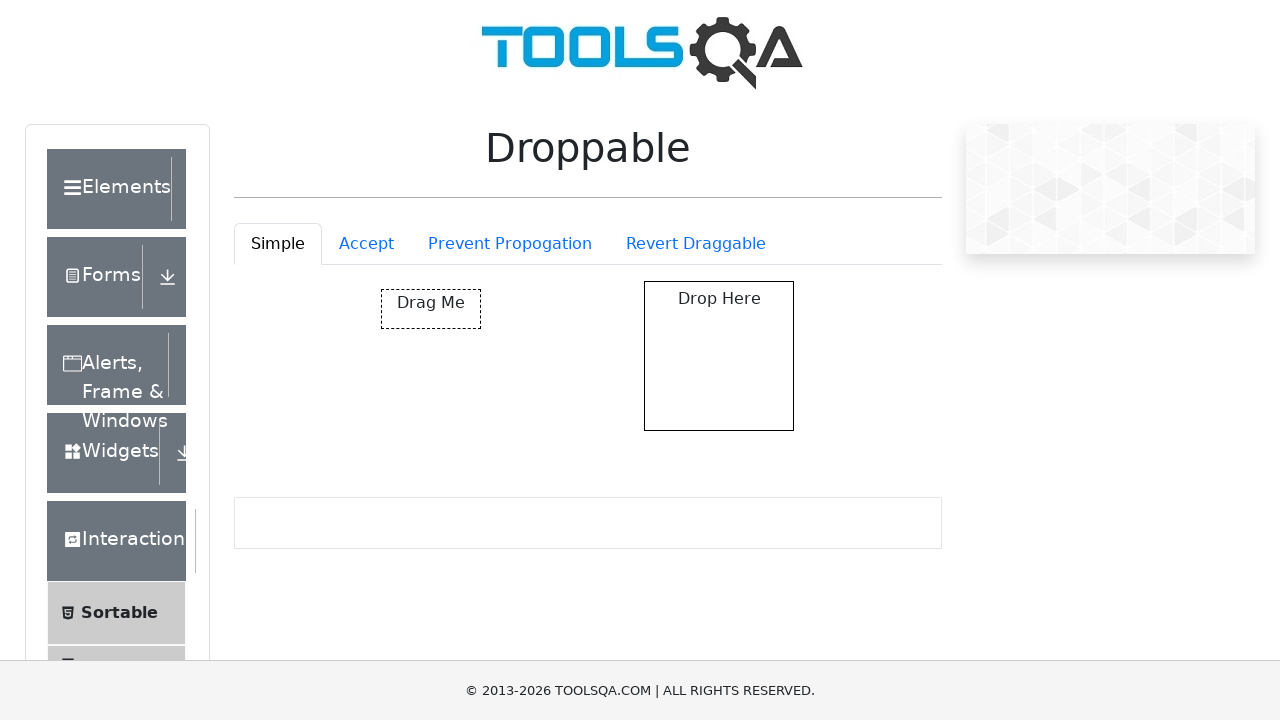

Dragged 'Drag me' element onto 'Drop here' target at (719, 356)
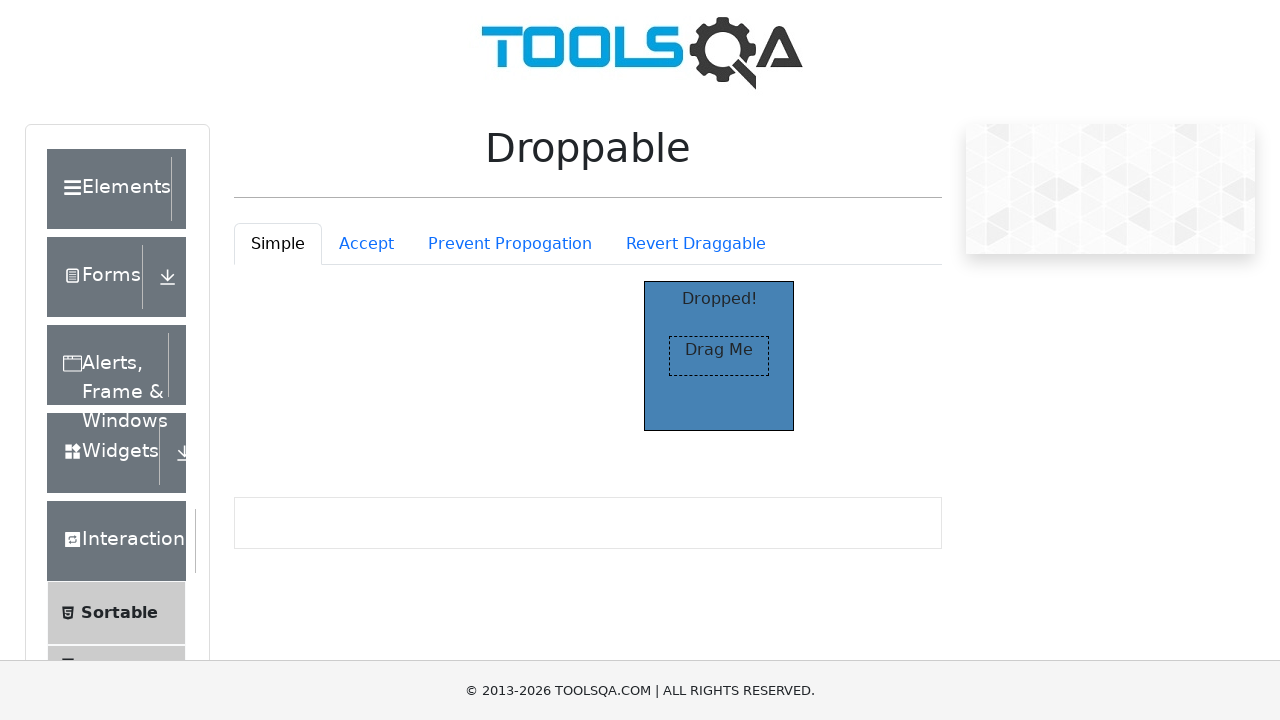

Located the 'Dropped!' text element
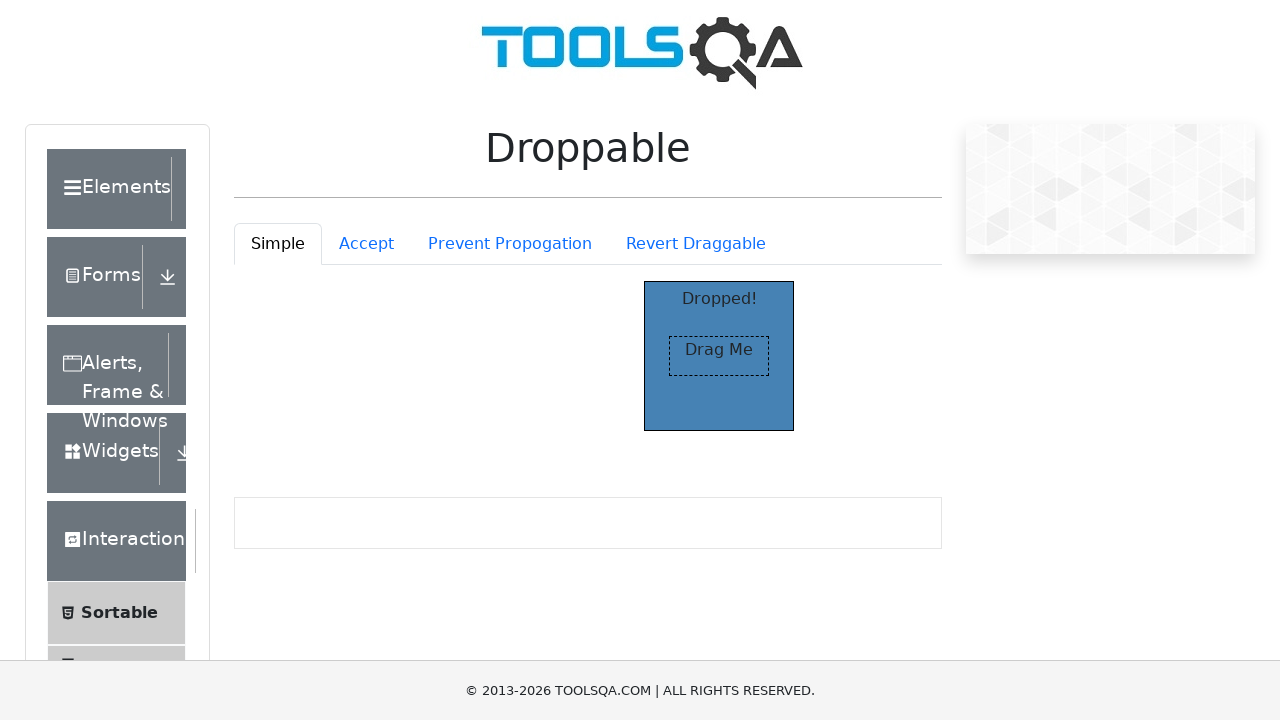

Verified that drop target text changed to 'Dropped!'
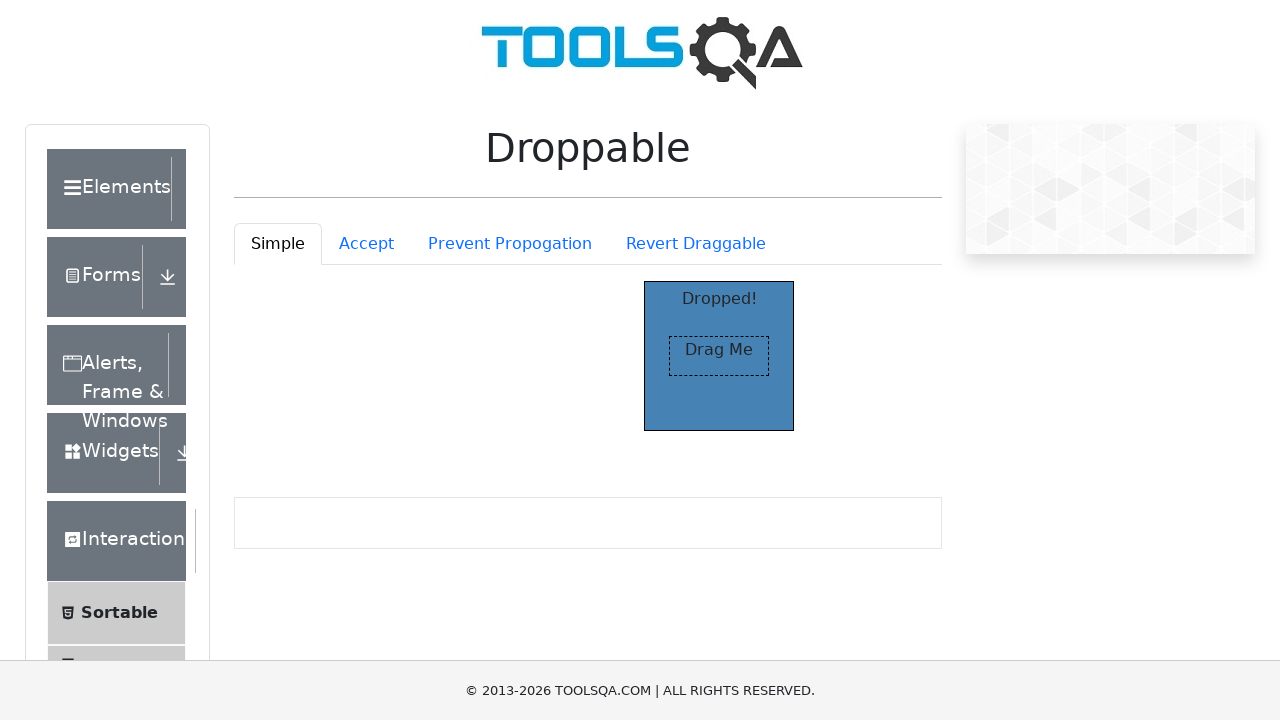

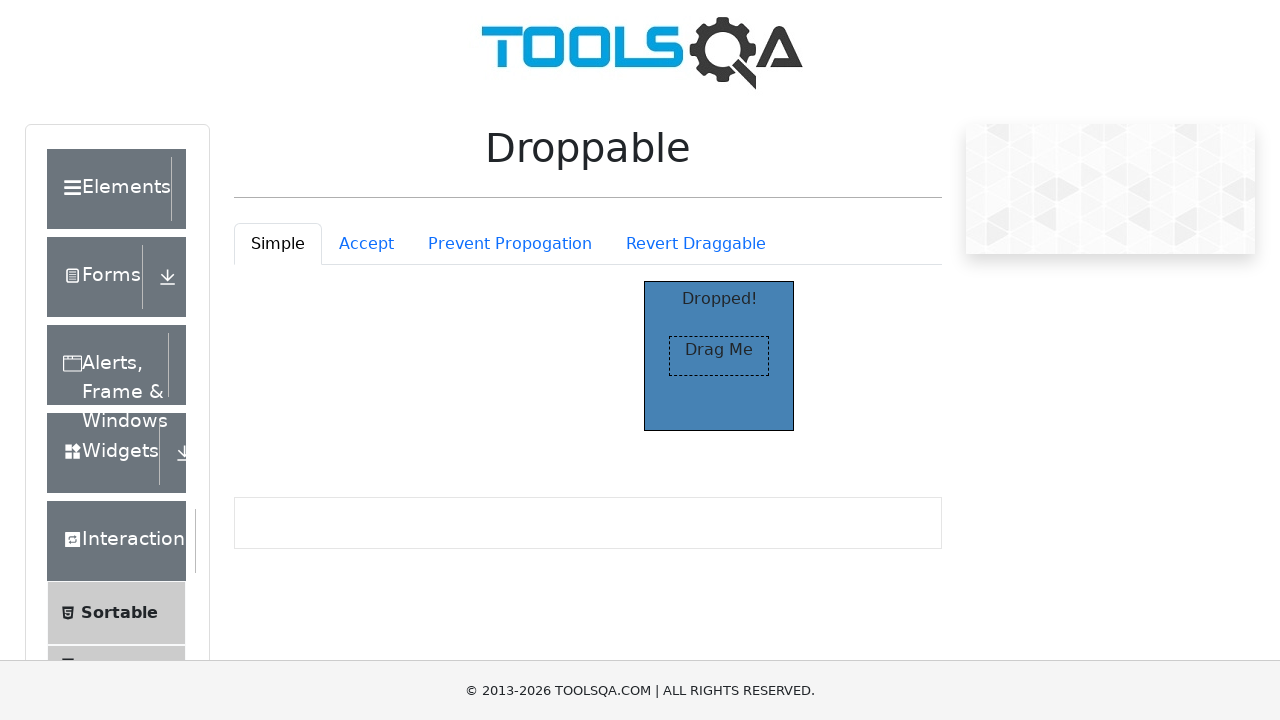